Tests drag and drop functionality on the jQuery UI droppable demo page by dragging an element and dropping it onto a target area.

Starting URL: https://jqueryui.com/resources/demos/droppable/default.html

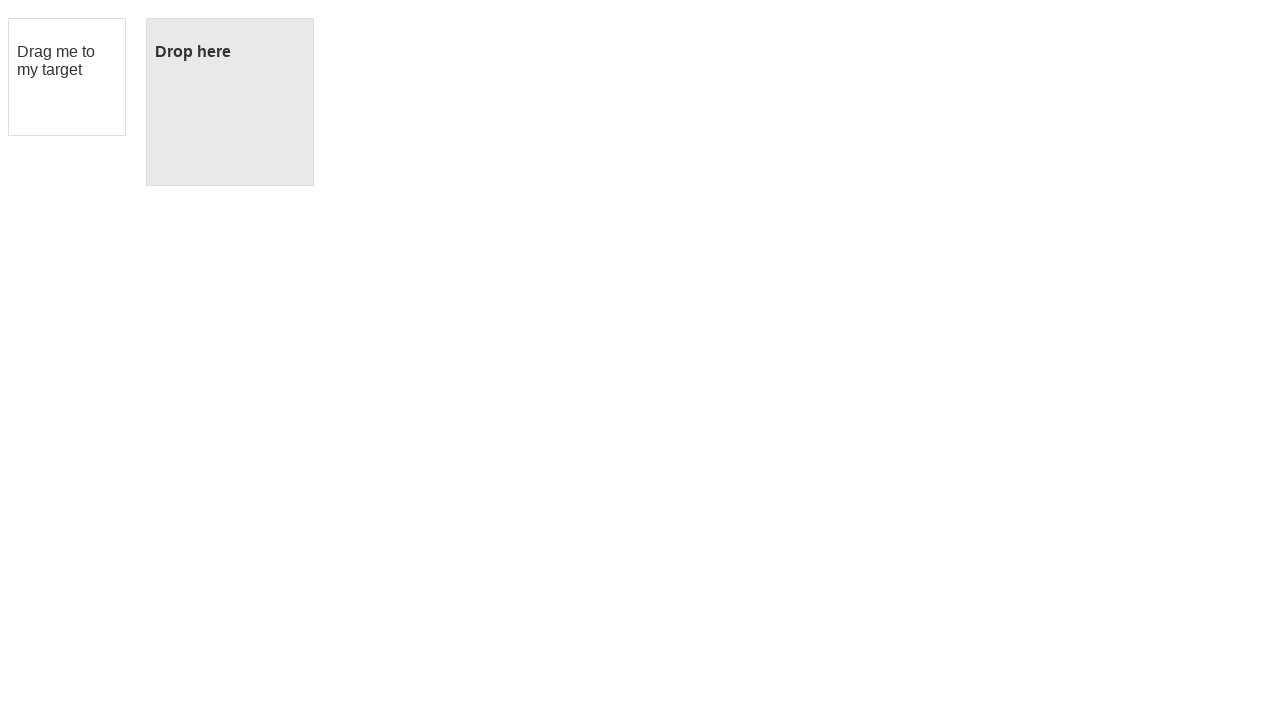

Waited for draggable element to be visible
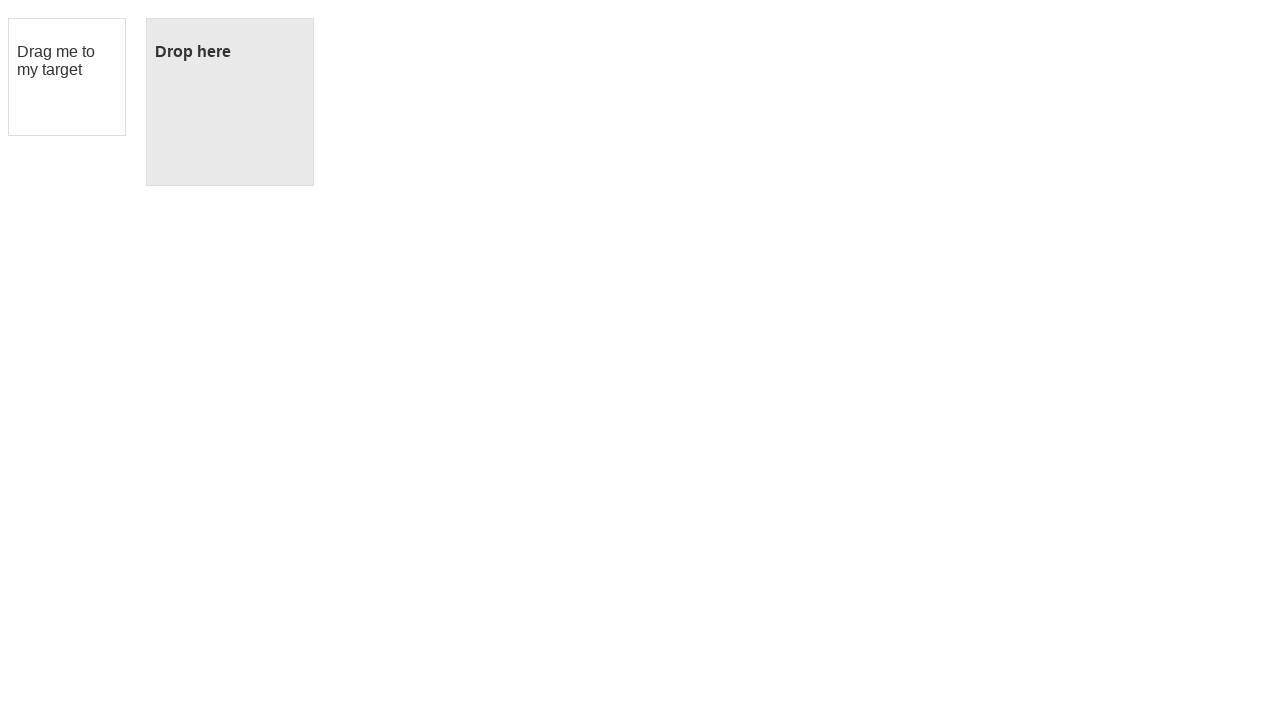

Waited for droppable element to be visible
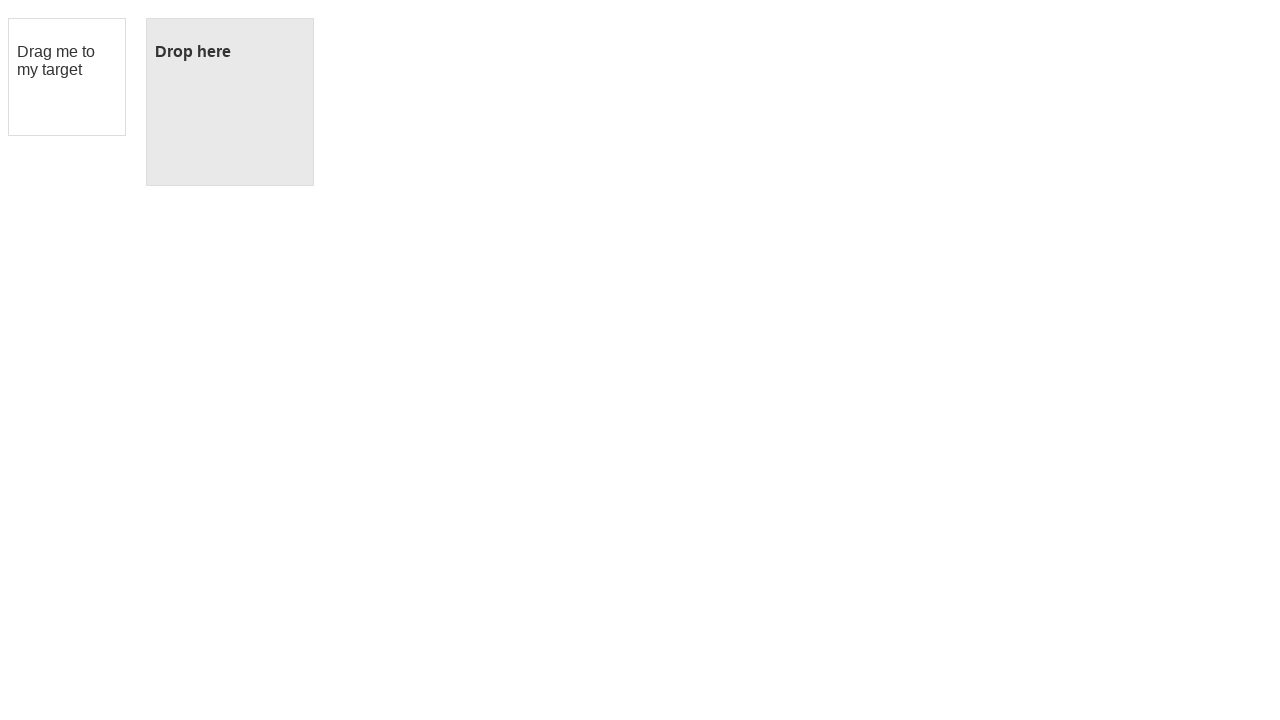

Located draggable element
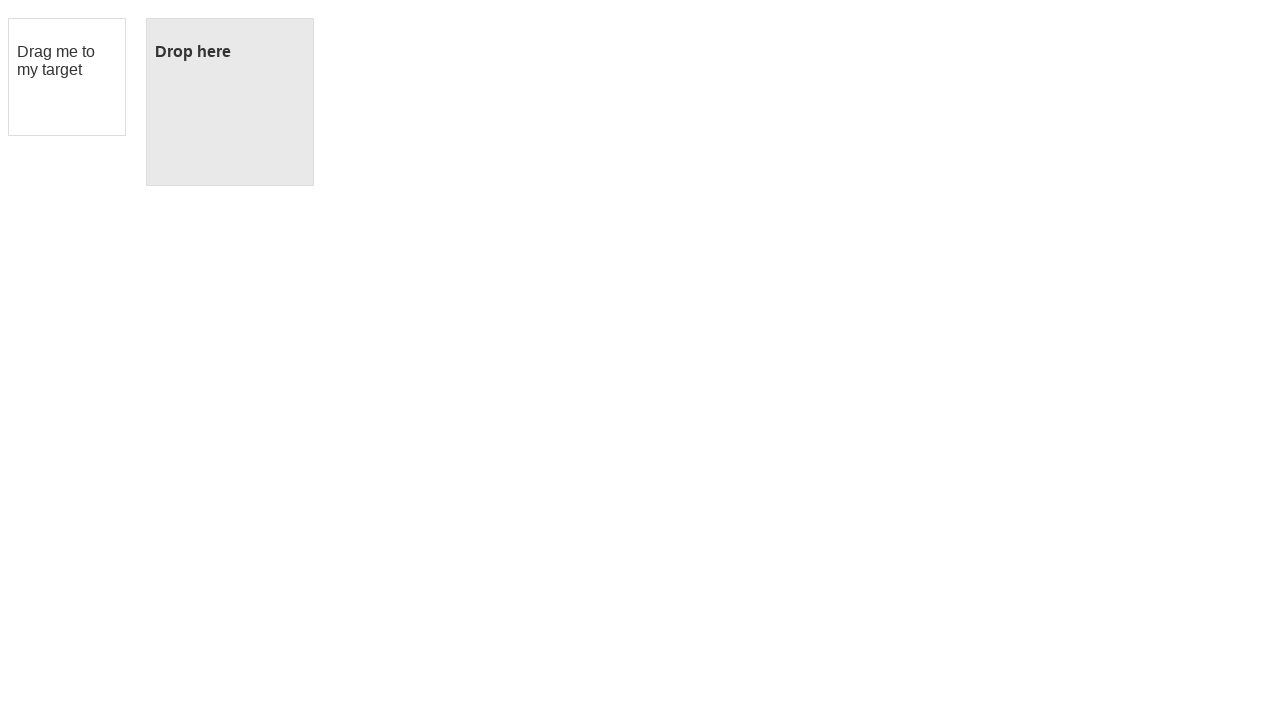

Located droppable element
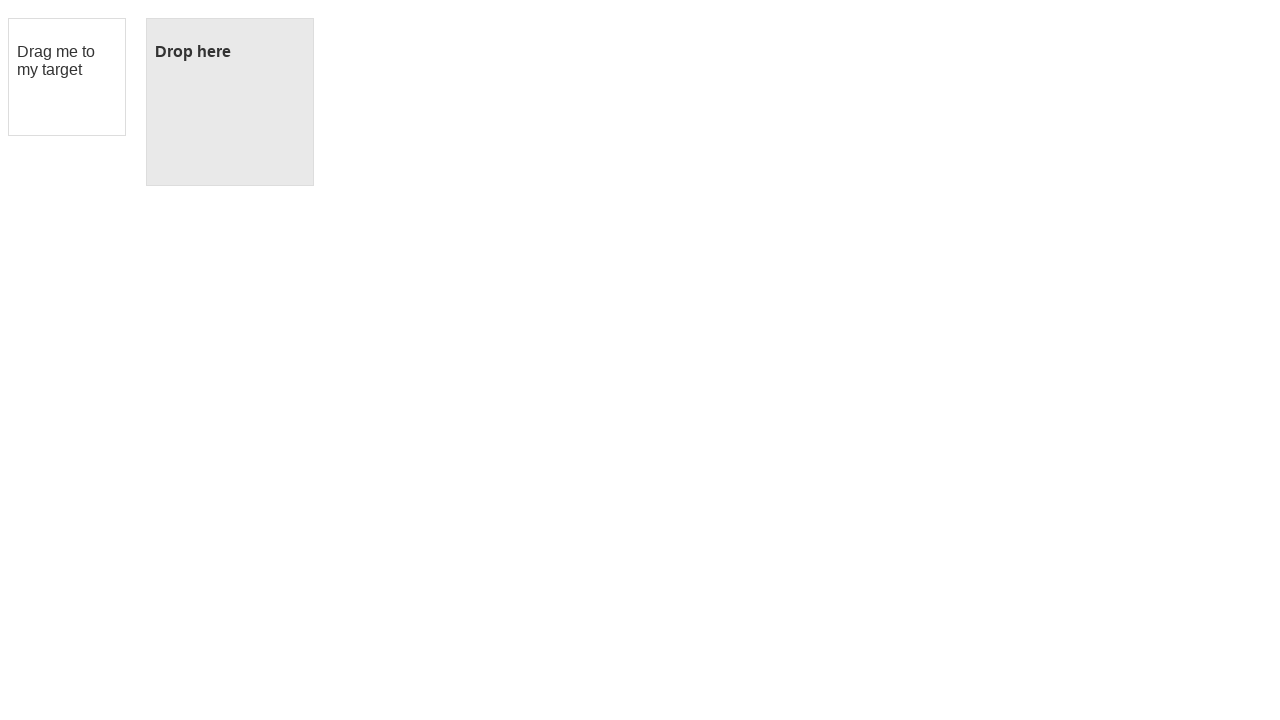

Dragged element and dropped it onto target area at (230, 102)
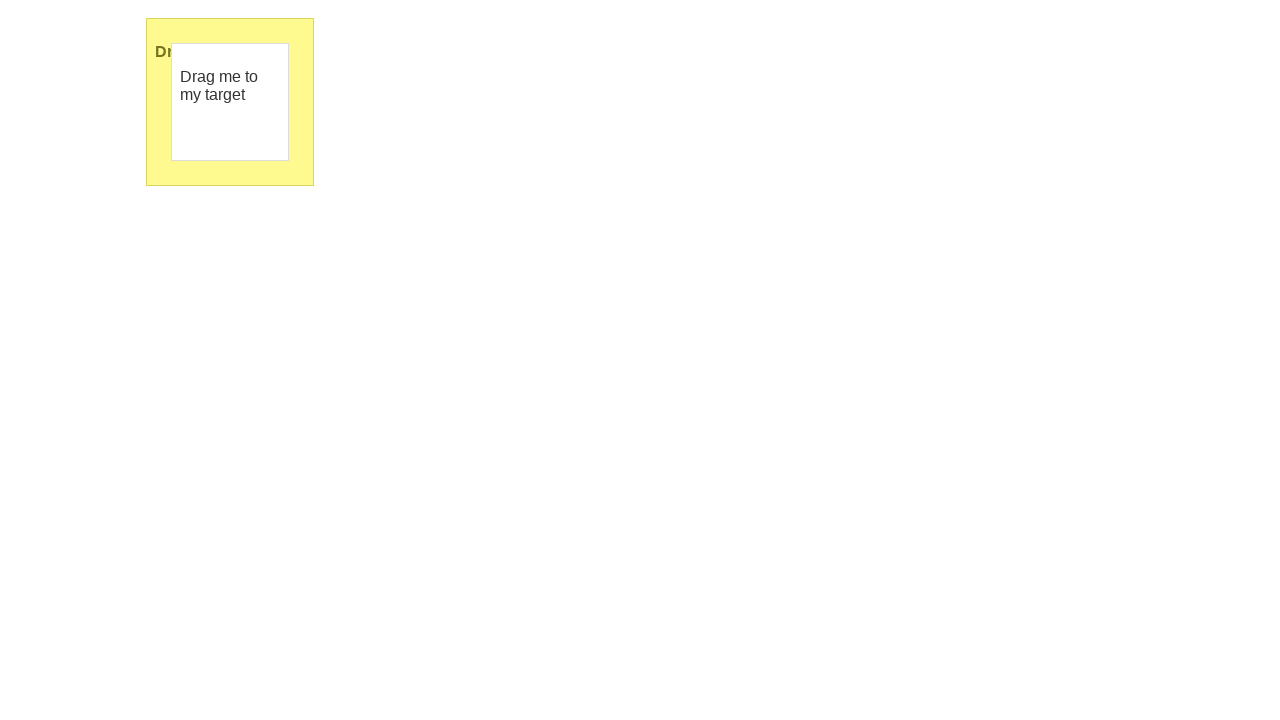

Verified drop was successful - droppable element now displays 'Dropped!'
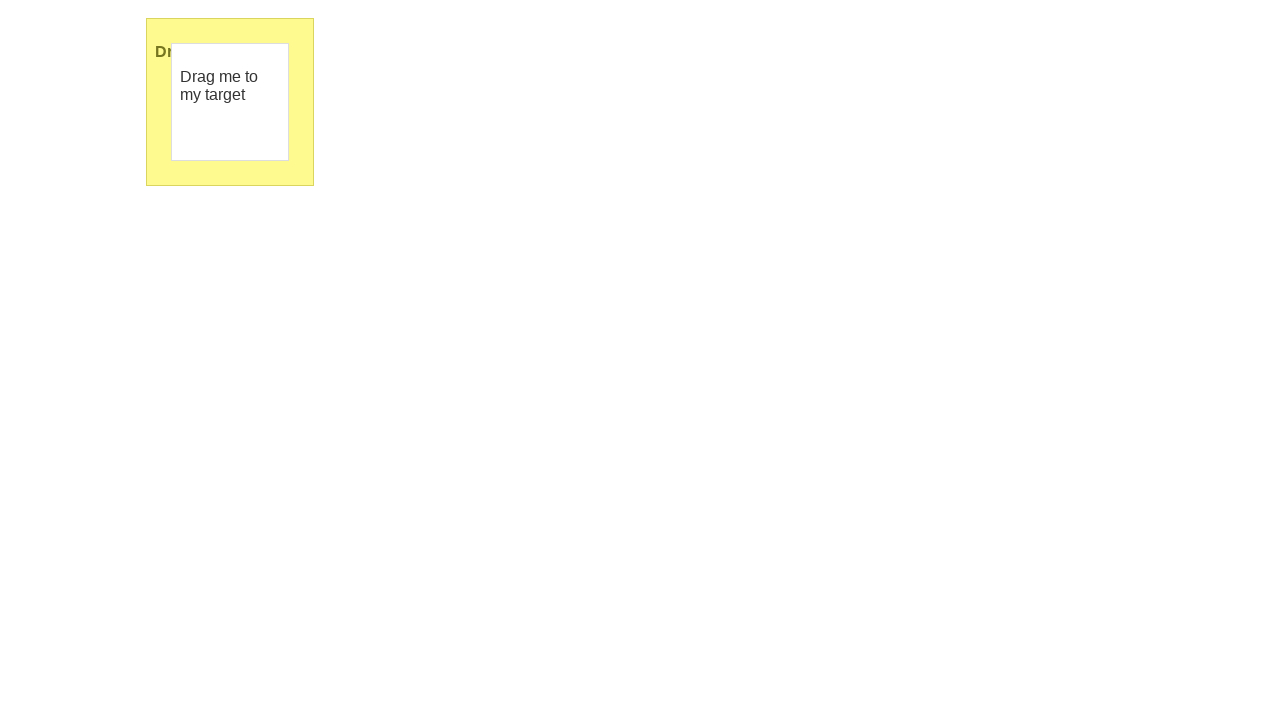

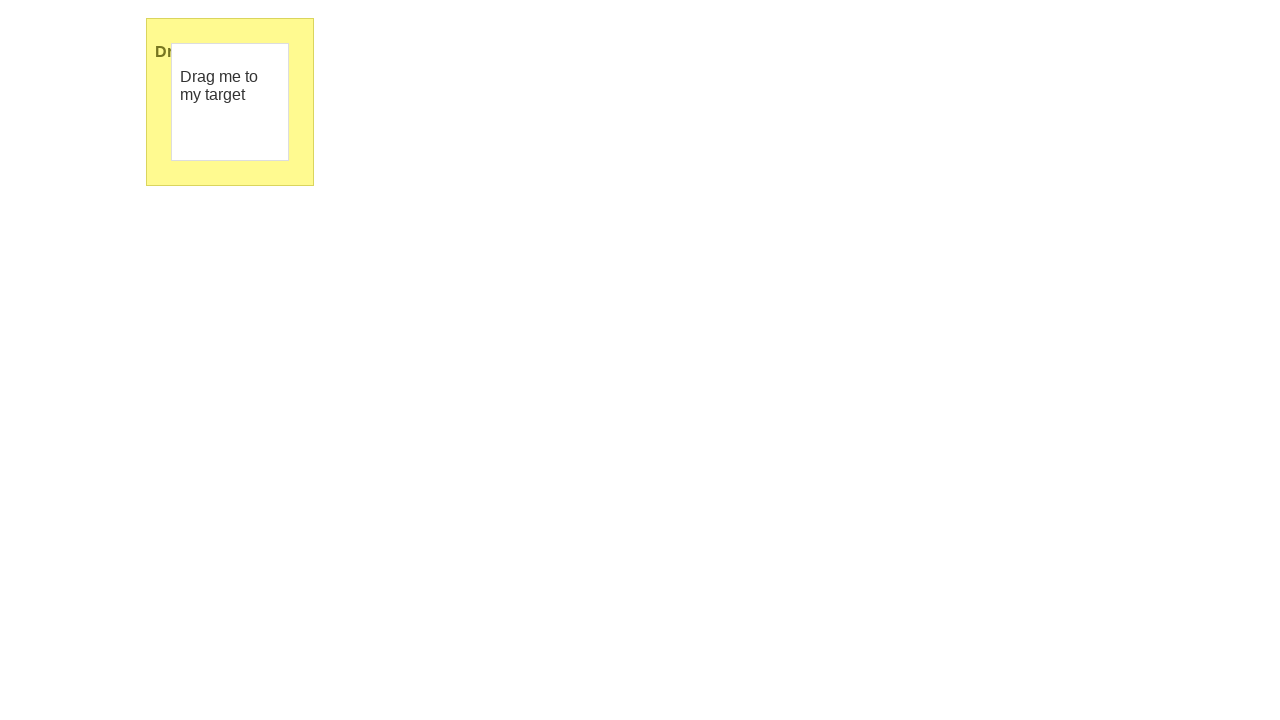